Tests auto-suggest dropdown functionality by typing a partial search term, waiting for suggestions to appear, and selecting a specific option (India) from the dropdown list

Starting URL: https://rahulshettyacademy.com/dropdownsPractise/

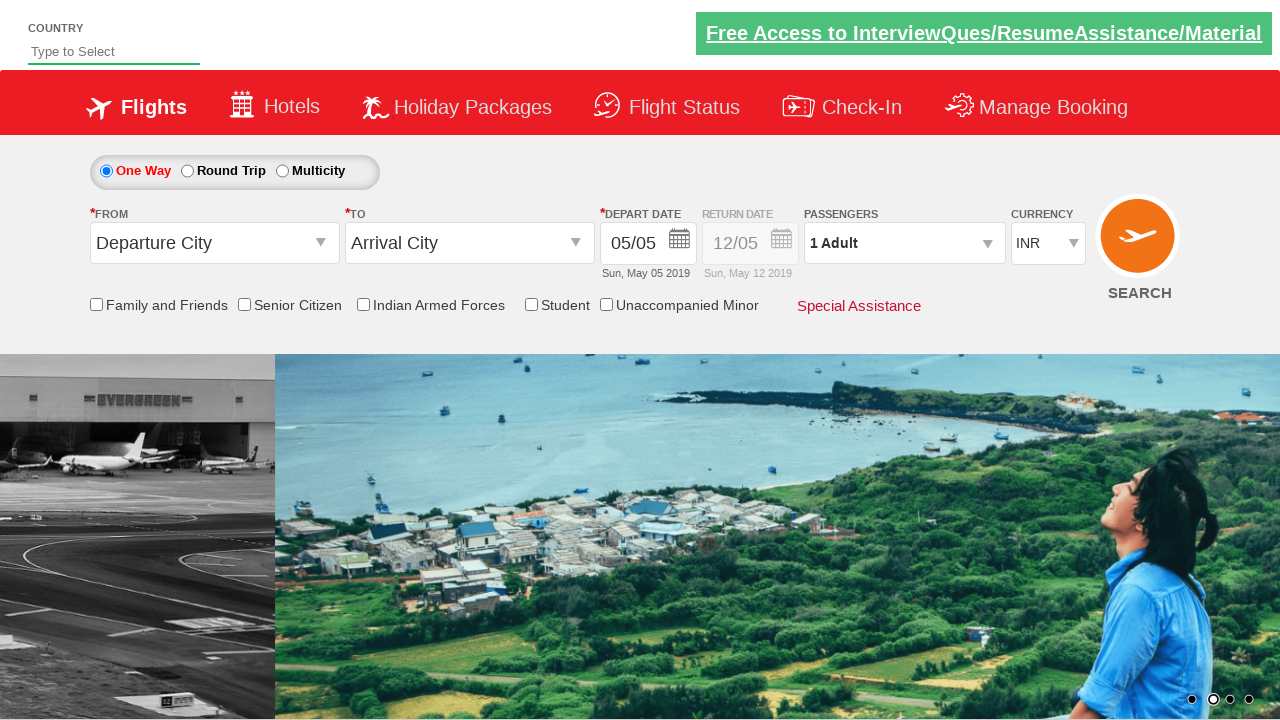

Typed 'IN' in the auto-suggest input field to trigger suggestions on #autosuggest
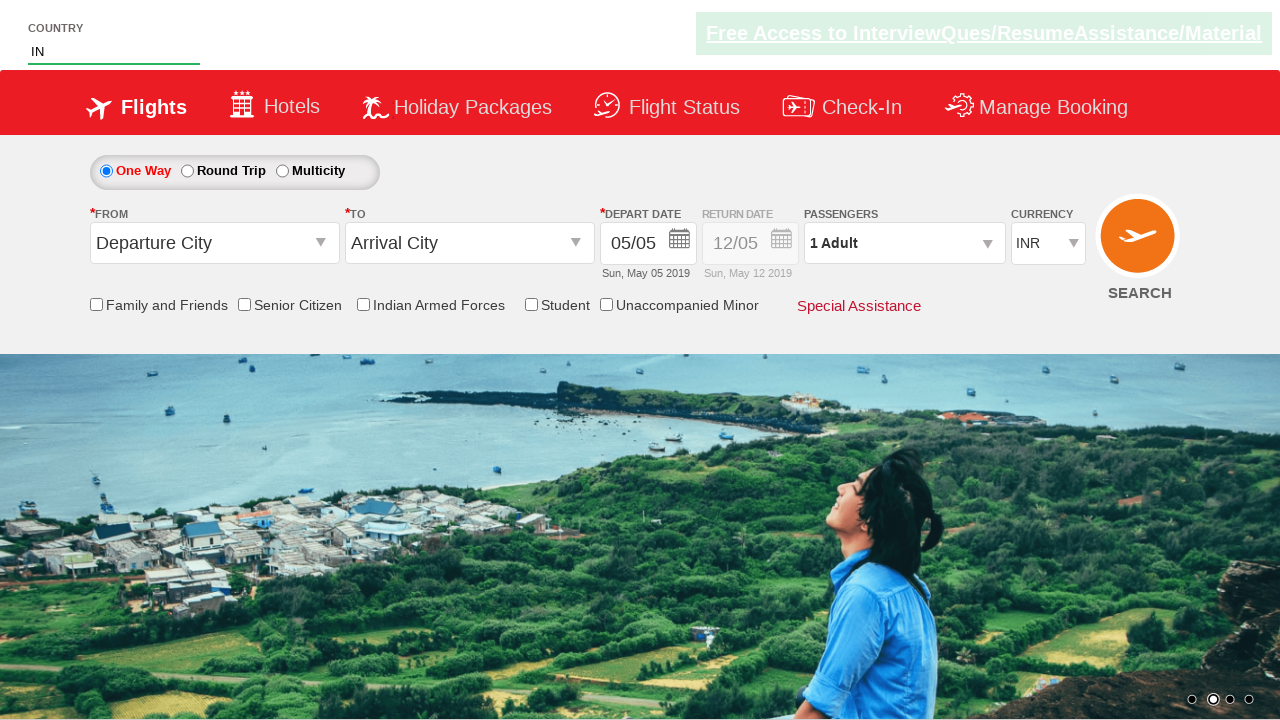

Waited for dropdown suggestions to appear
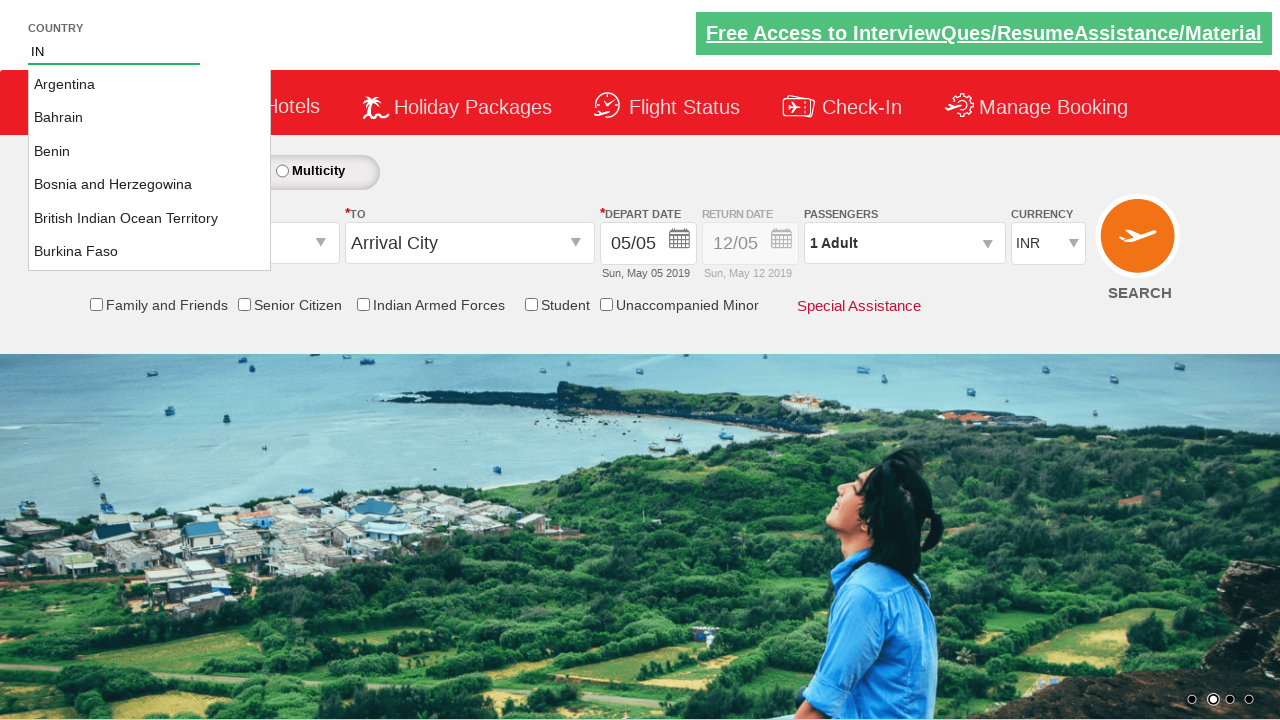

Located all suggestion options in the dropdown
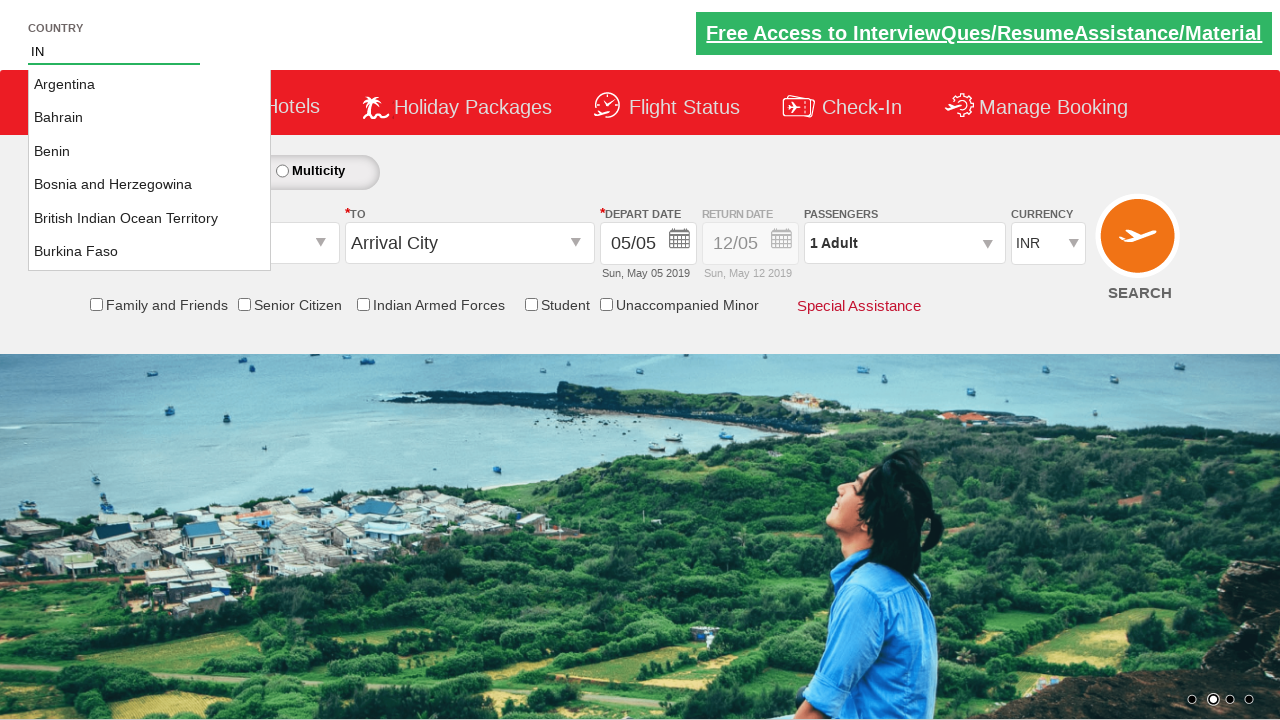

Counted 36 suggestion options available
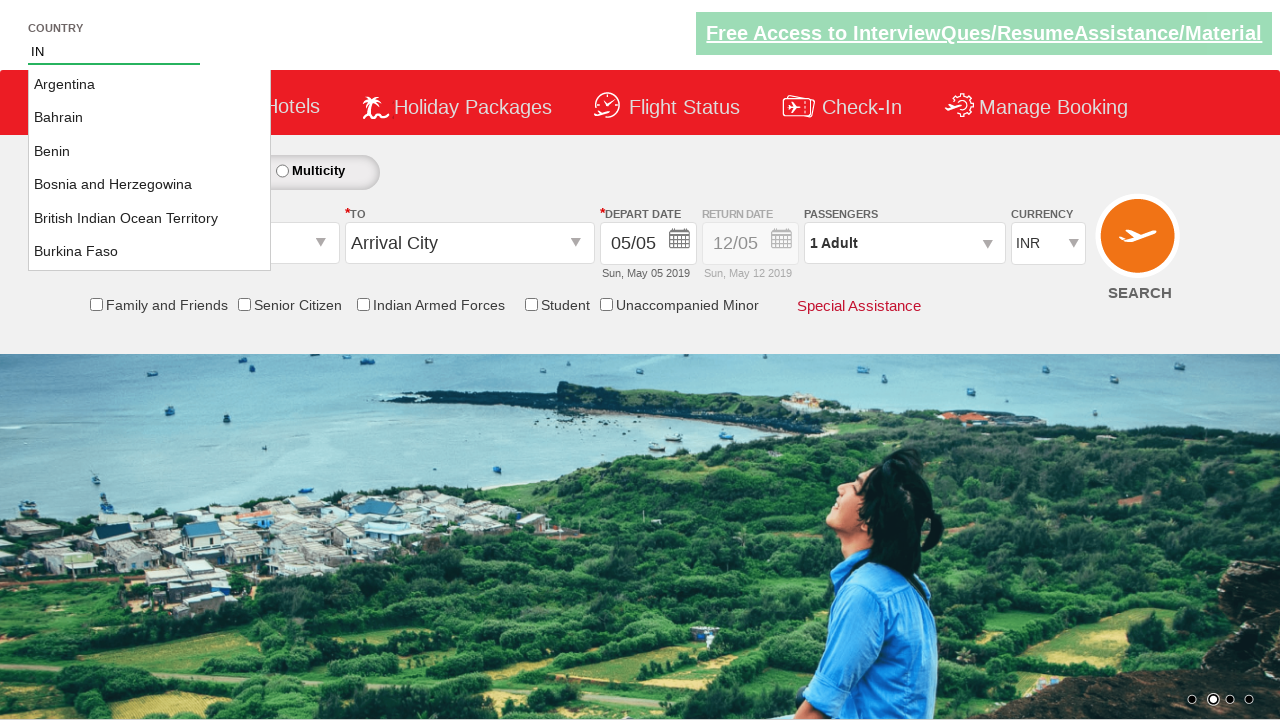

Selected 'India' from the auto-suggest dropdown at (150, 168) on li.ui-menu-item a.ui-corner-all >> nth=15
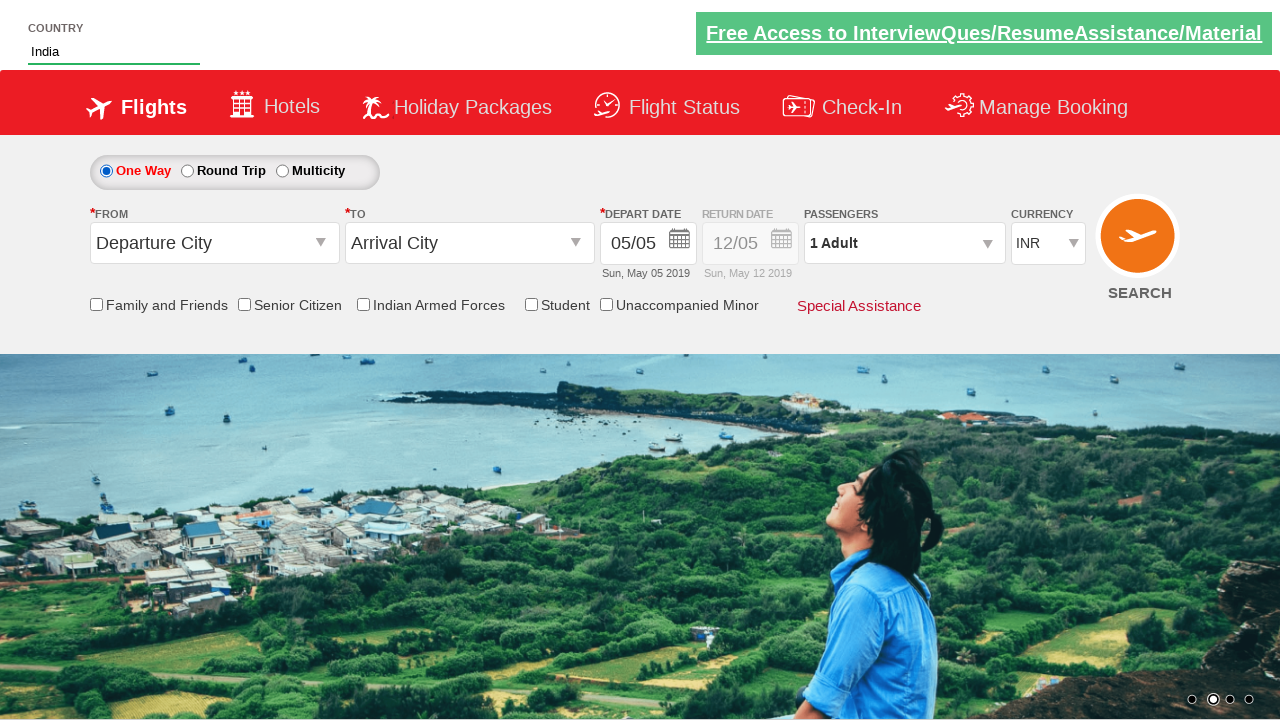

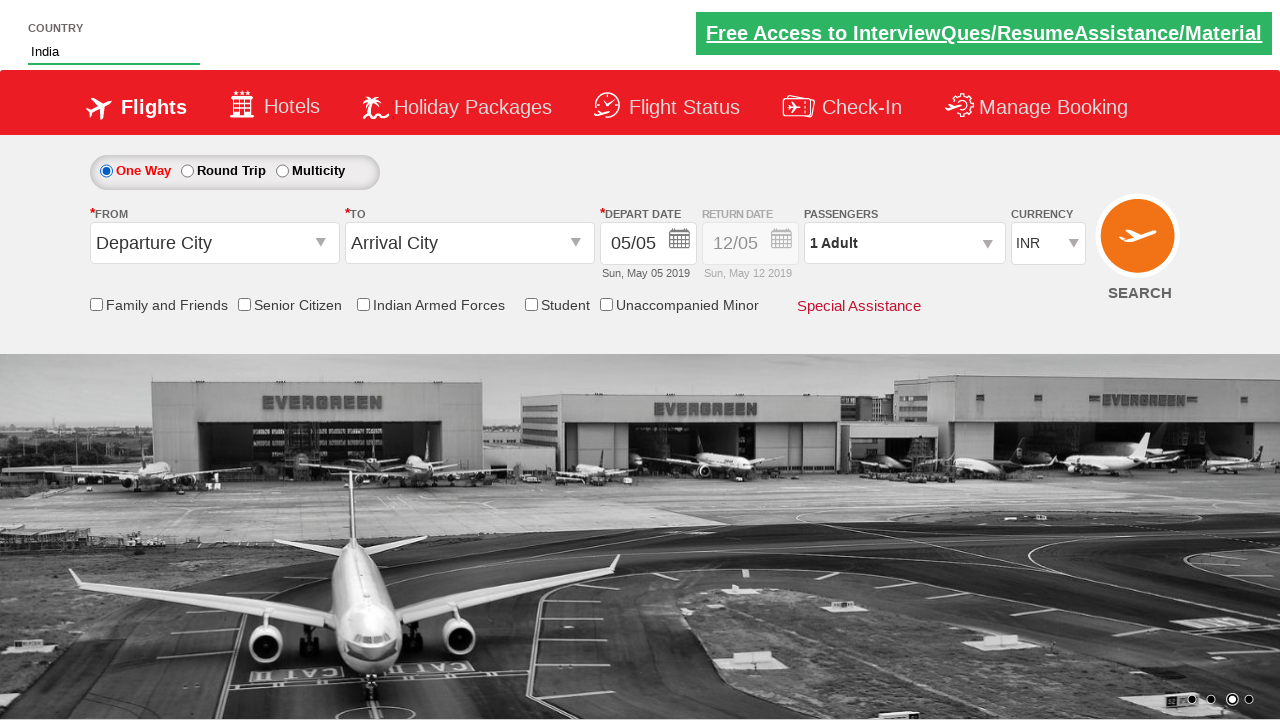